Tests Bootstrap dropdown functionality by clicking the dropdown menu and selecting the JavaScript option from the list

Starting URL: http://seleniumpractise.blogspot.com/2016/08/bootstrap-dropdown-example-for-selenium.html

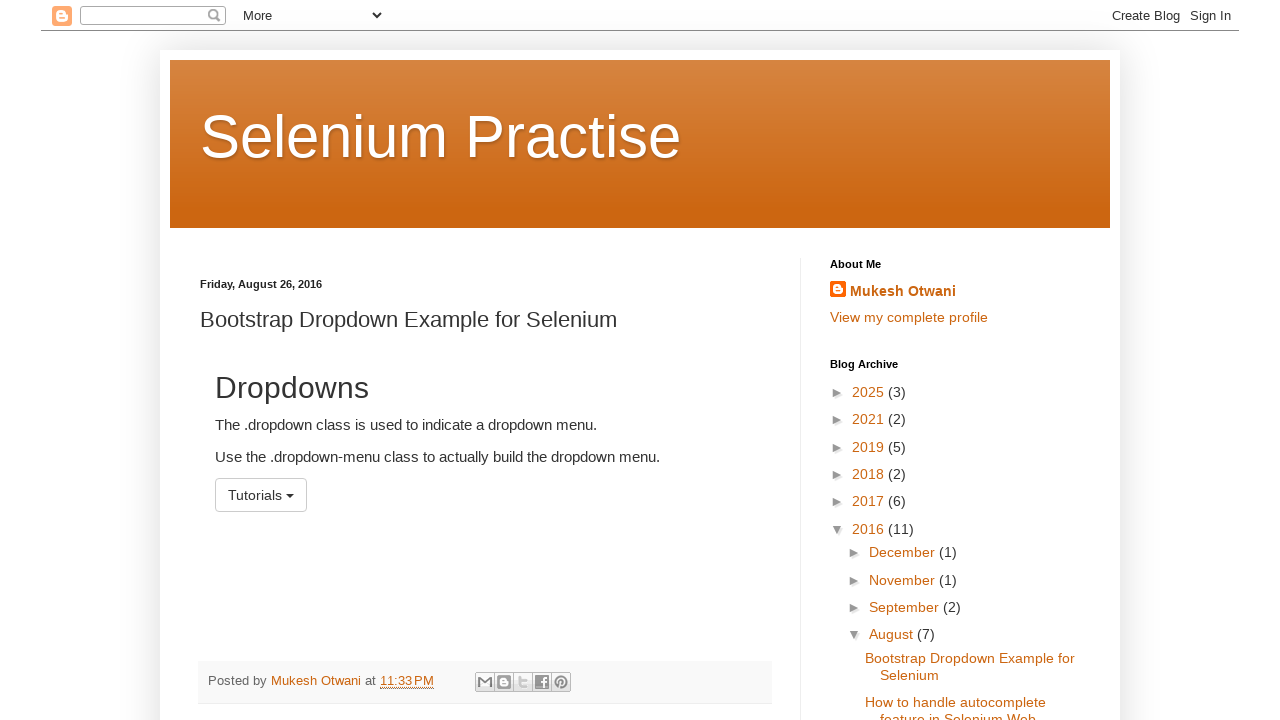

Clicked the dropdown menu button at (261, 495) on #menu1
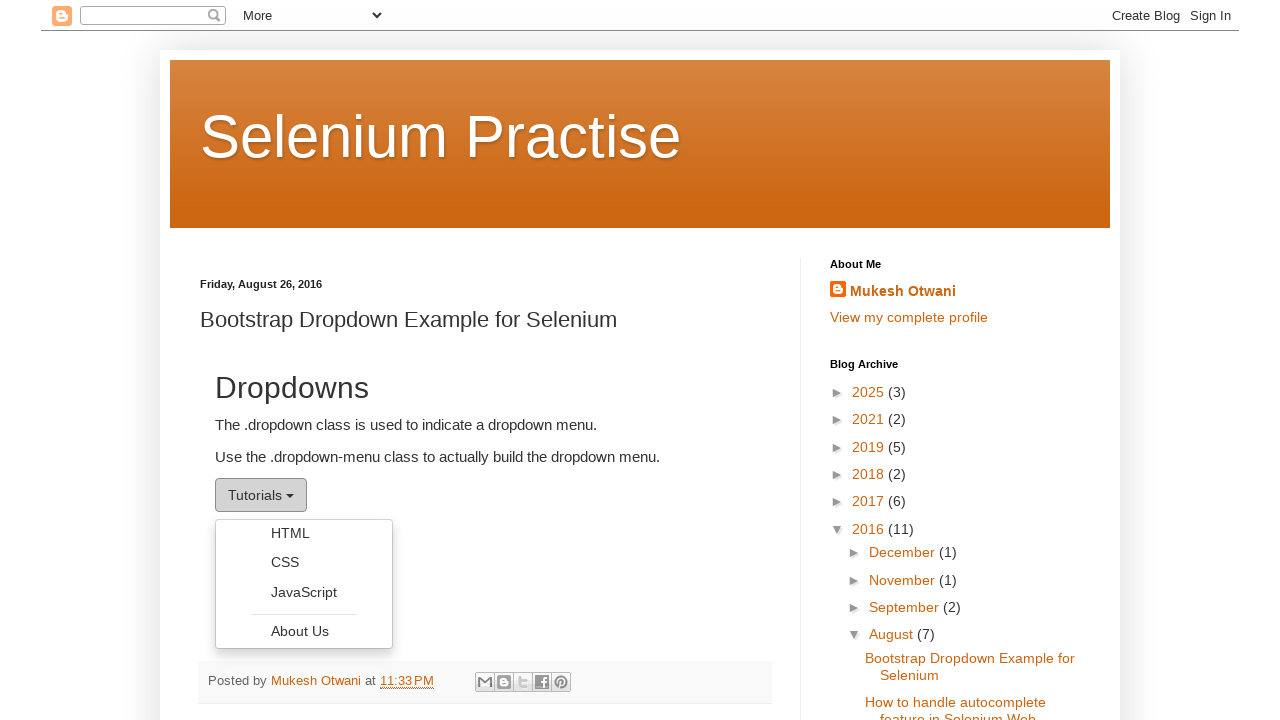

Dropdown menu items are now visible
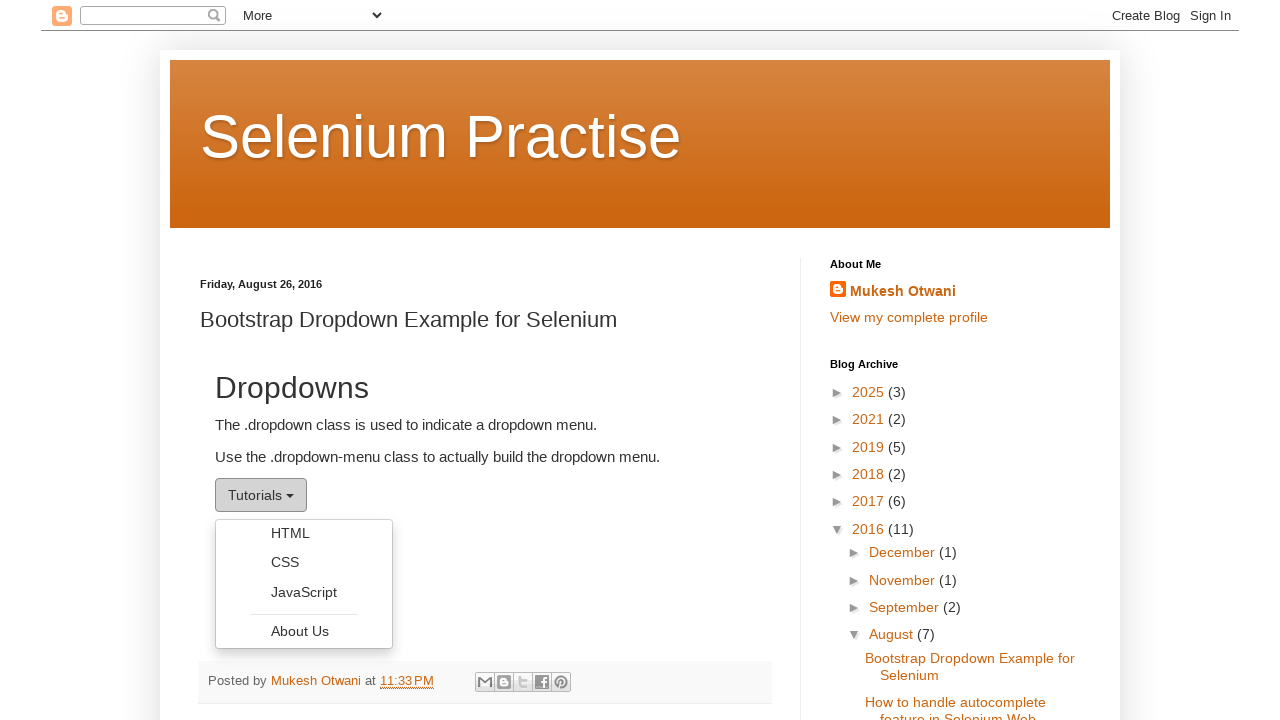

Retrieved all dropdown menu items
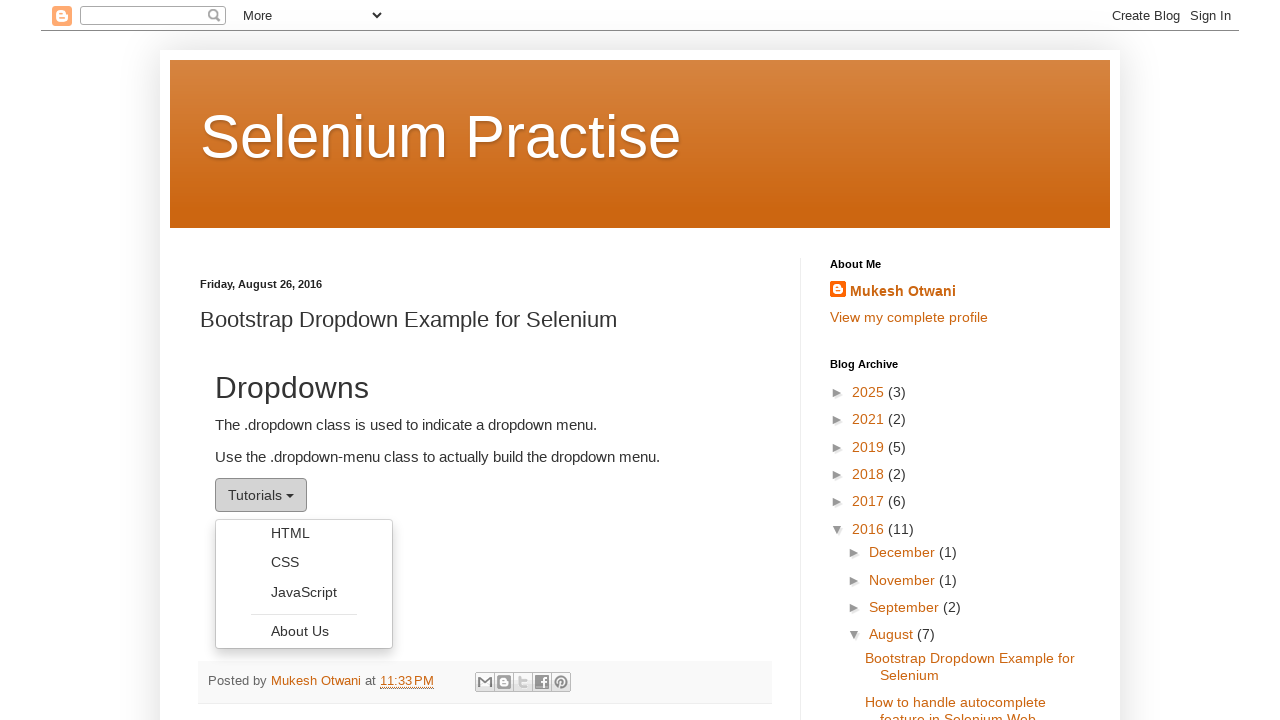

Selected JavaScript option from dropdown menu
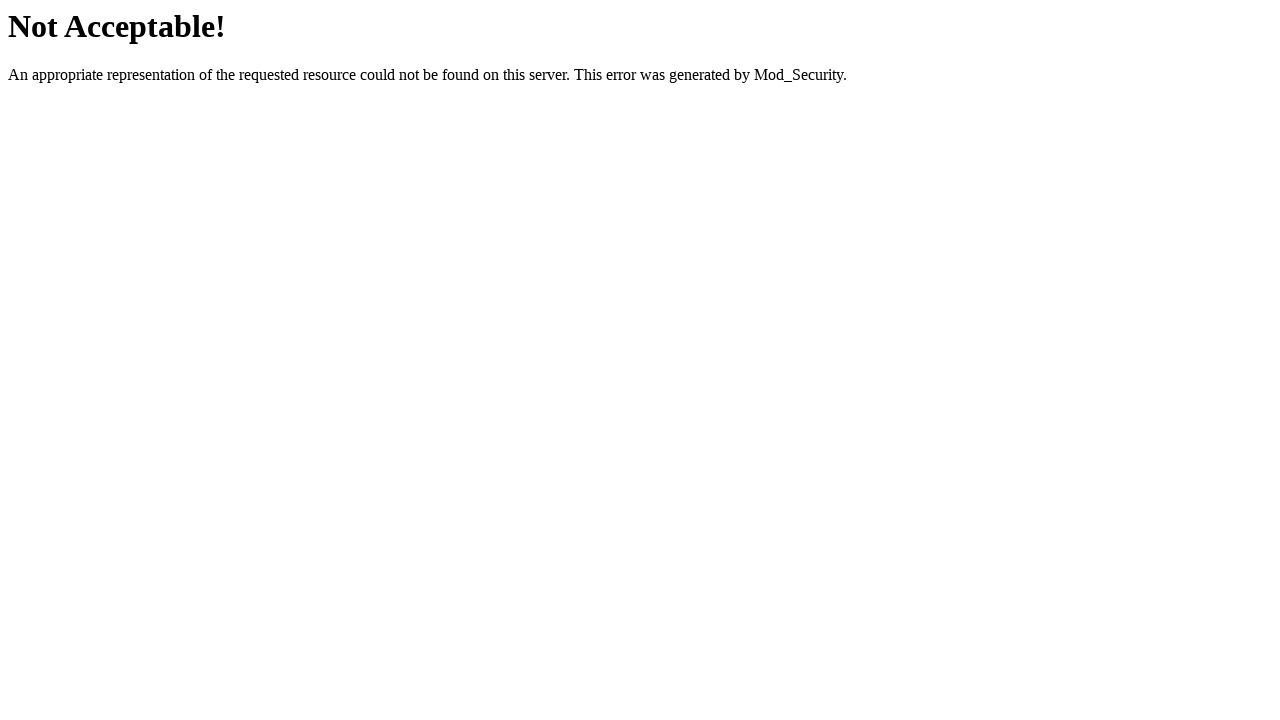

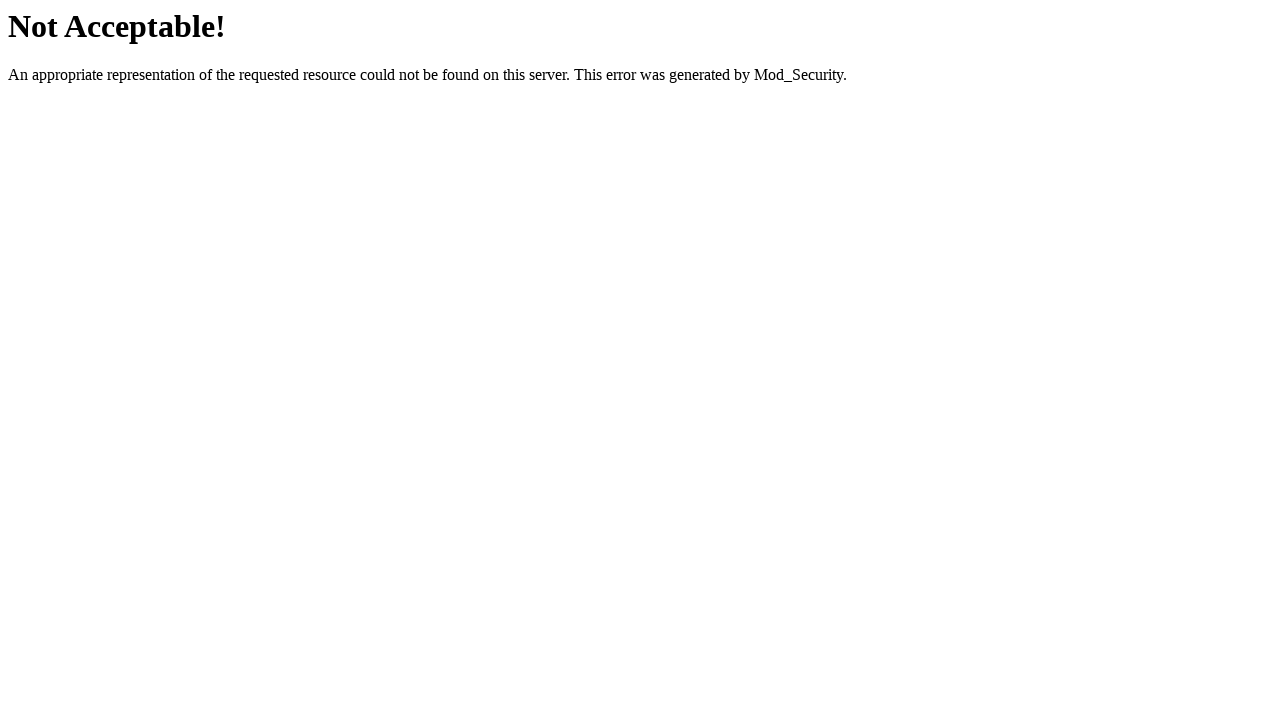